Tests dynamic loading without any wait, clicking start button and verifying Hello World text appears

Starting URL: https://automationfc.github.io/dynamic-loading/

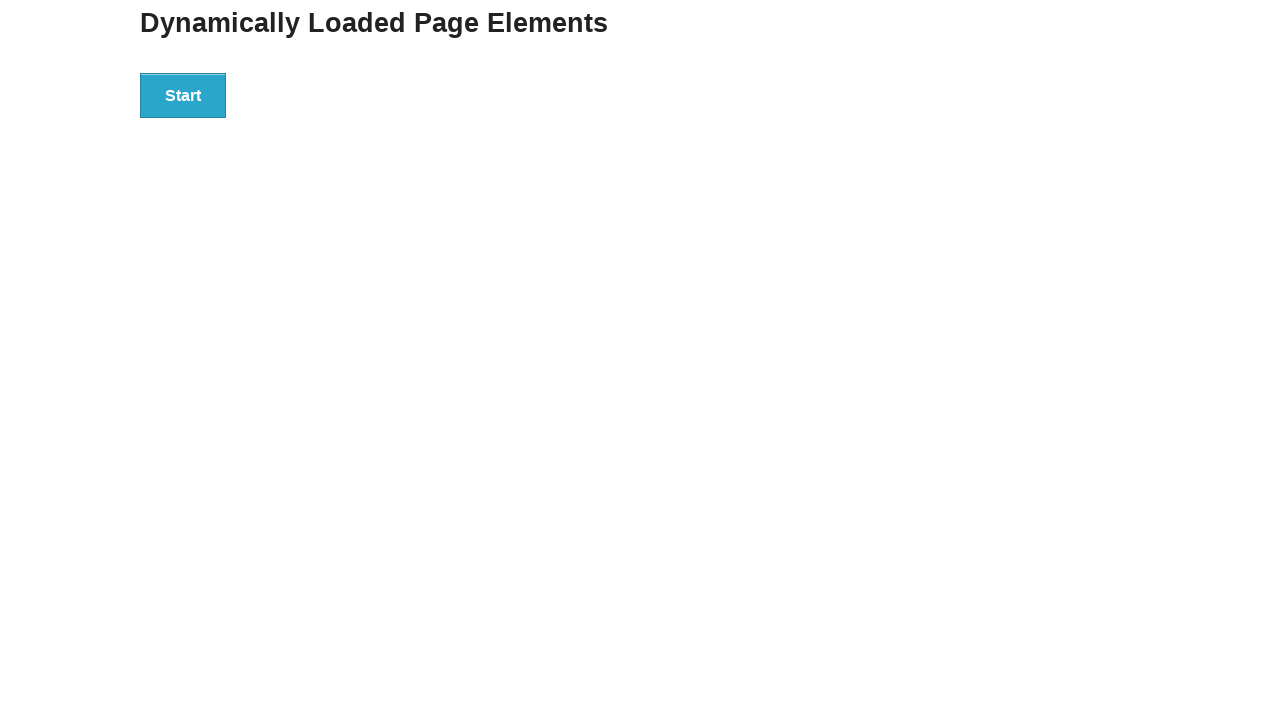

Clicked start button to trigger dynamic loading at (183, 95) on div#start>button
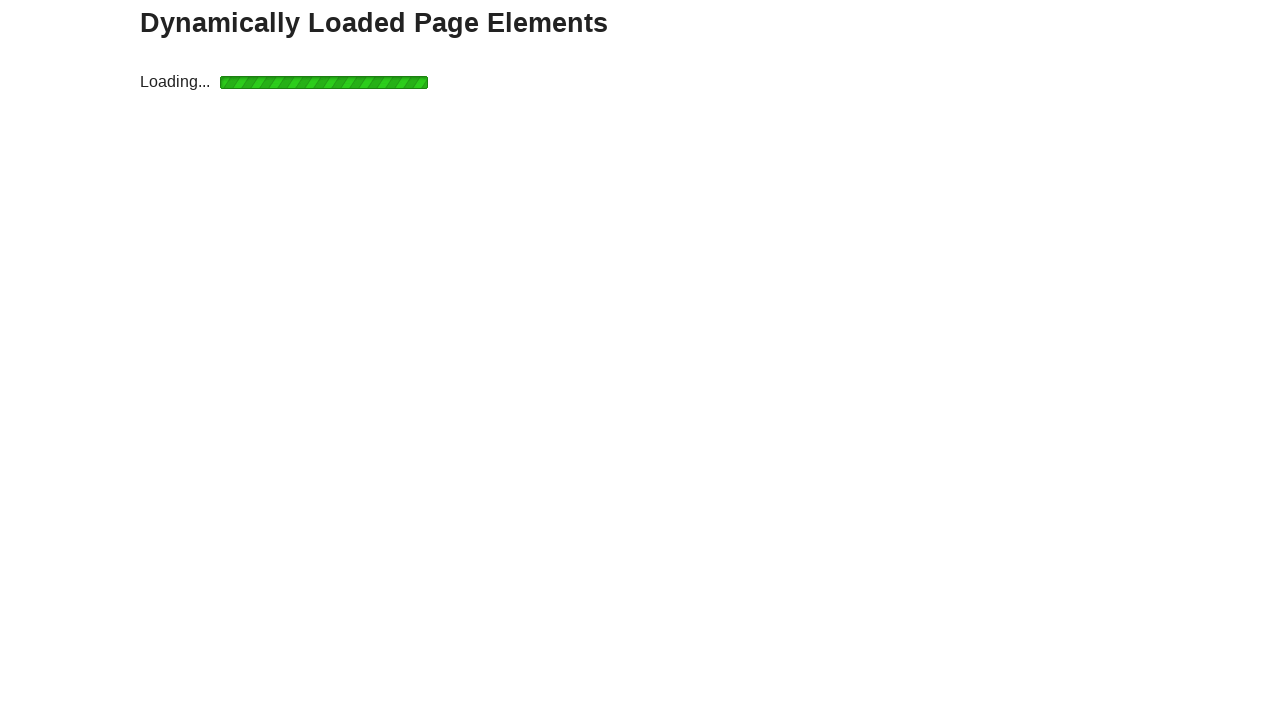

Verified 'Hello World!' text appears without explicit wait
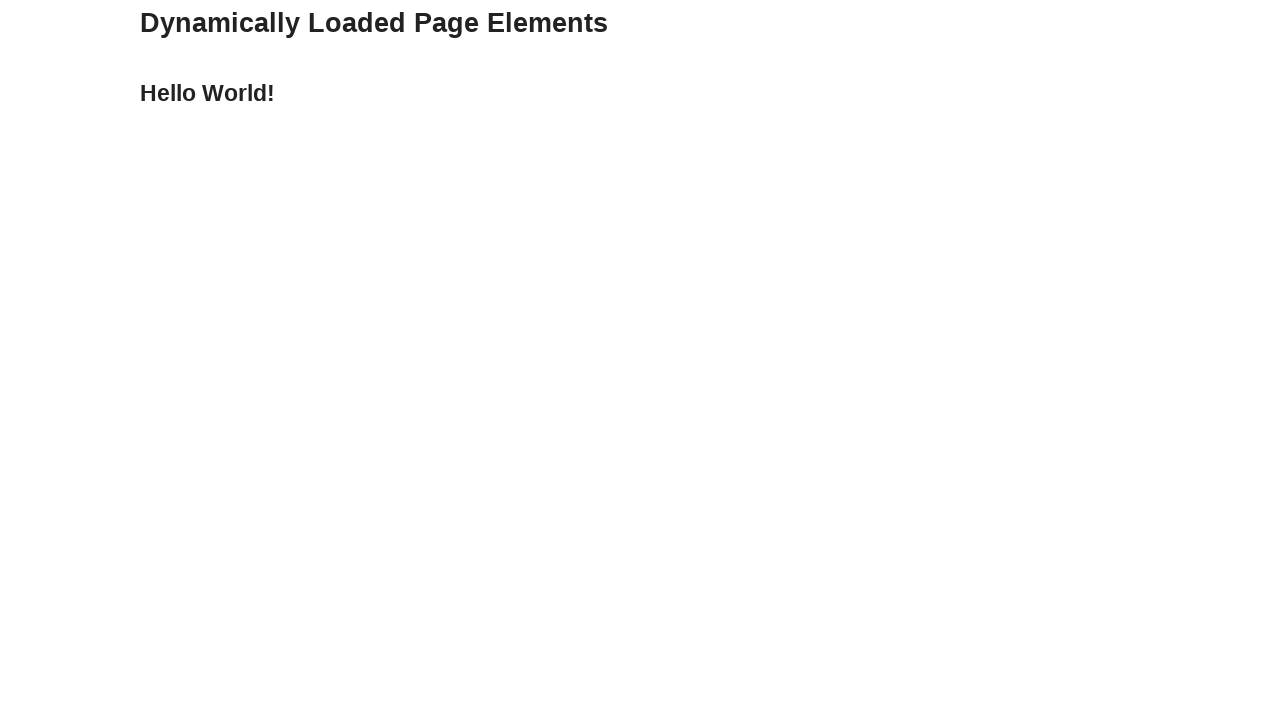

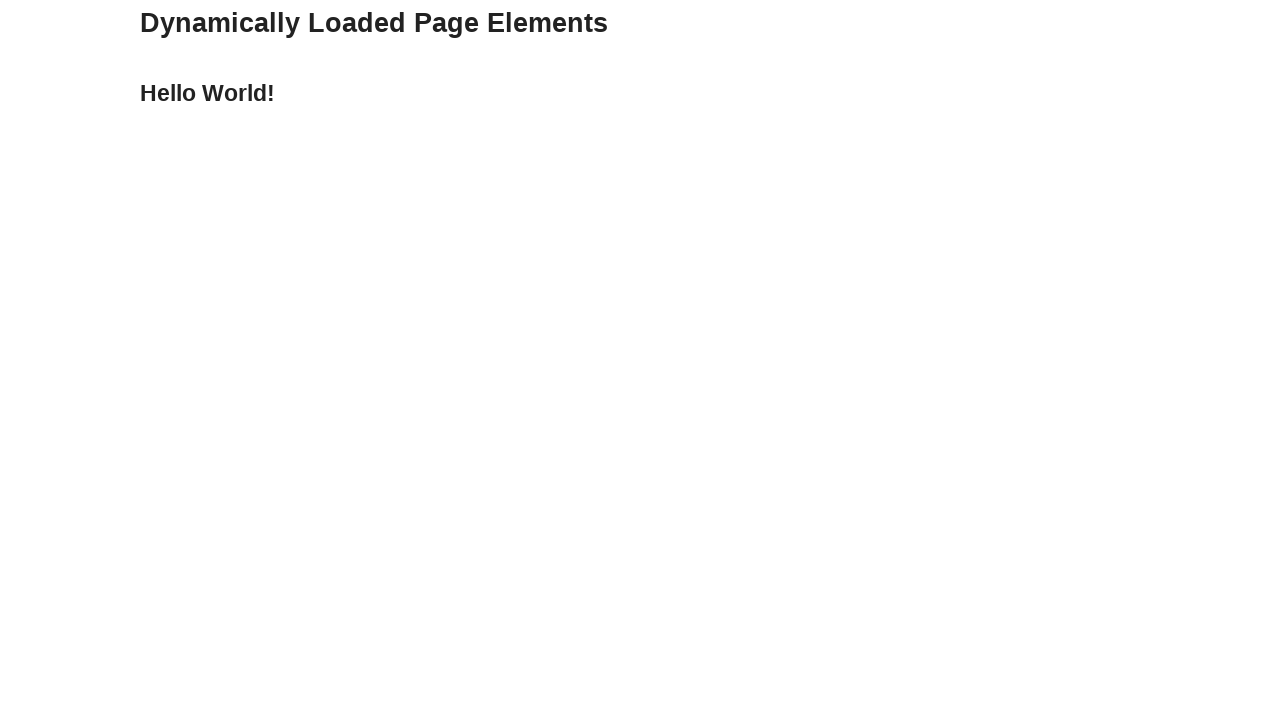